Tests a loading images page by waiting for the loading process to complete (indicated by "Done!" text appearing) and then verifies the award image element is present with a valid src attribute.

Starting URL: https://bonigarcia.dev/selenium-webdriver-java/loading-images.html

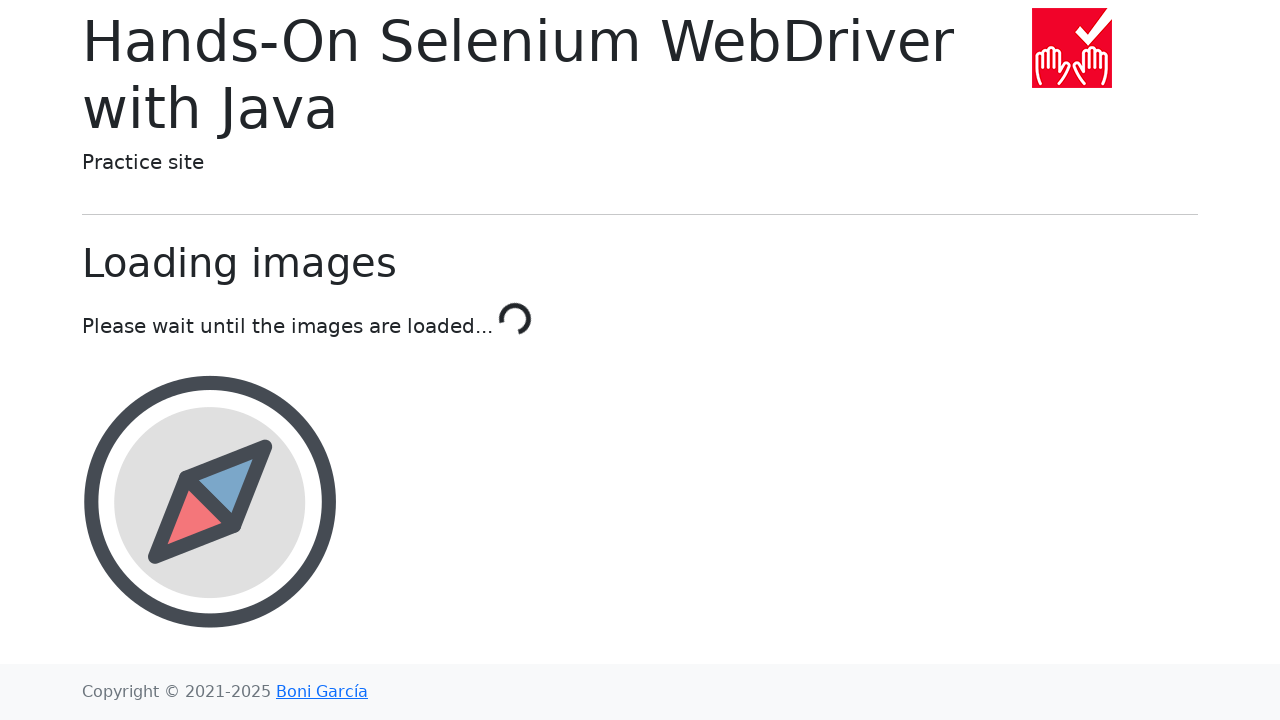

Navigated to loading images test page
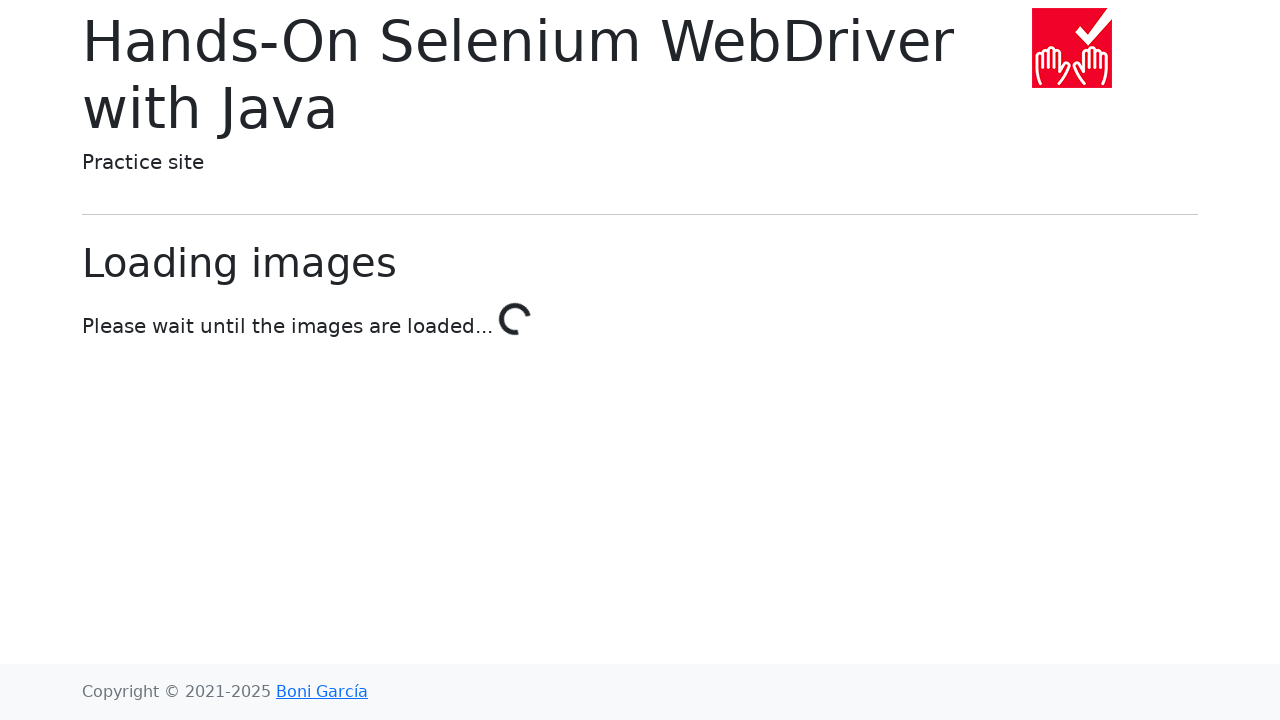

Waited for loading to complete - 'Done!' text appeared
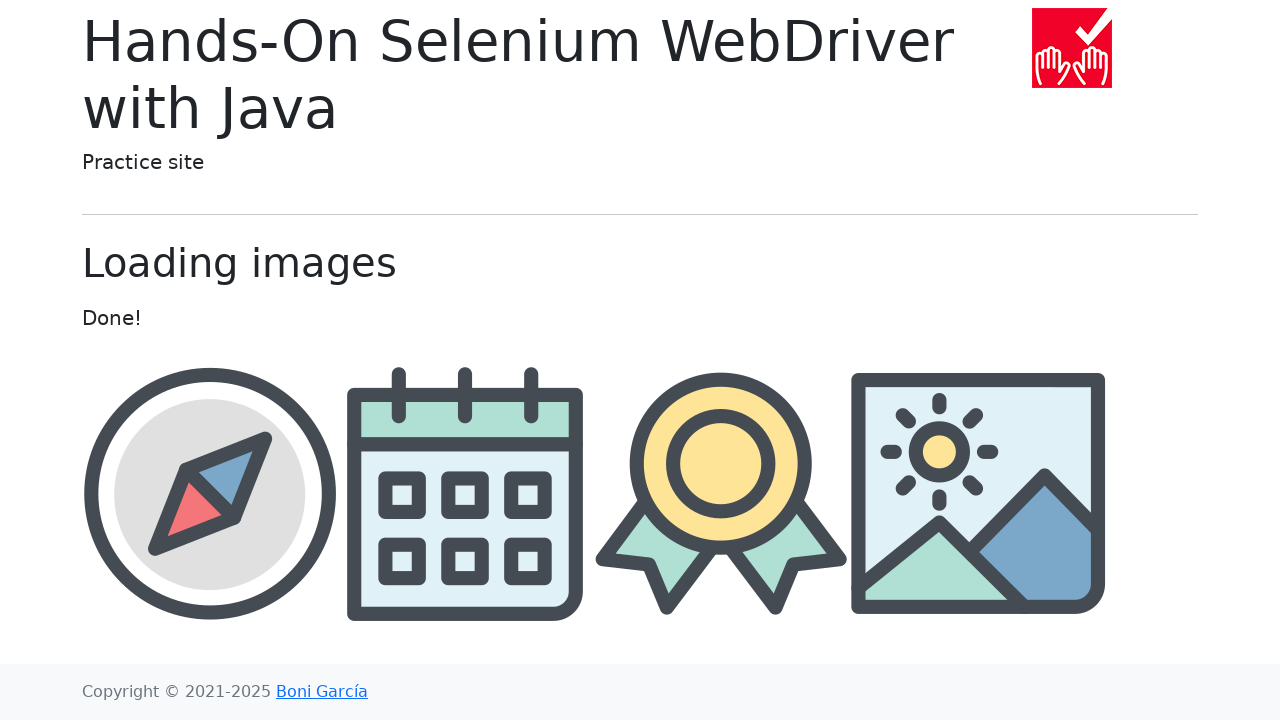

Award image element became visible
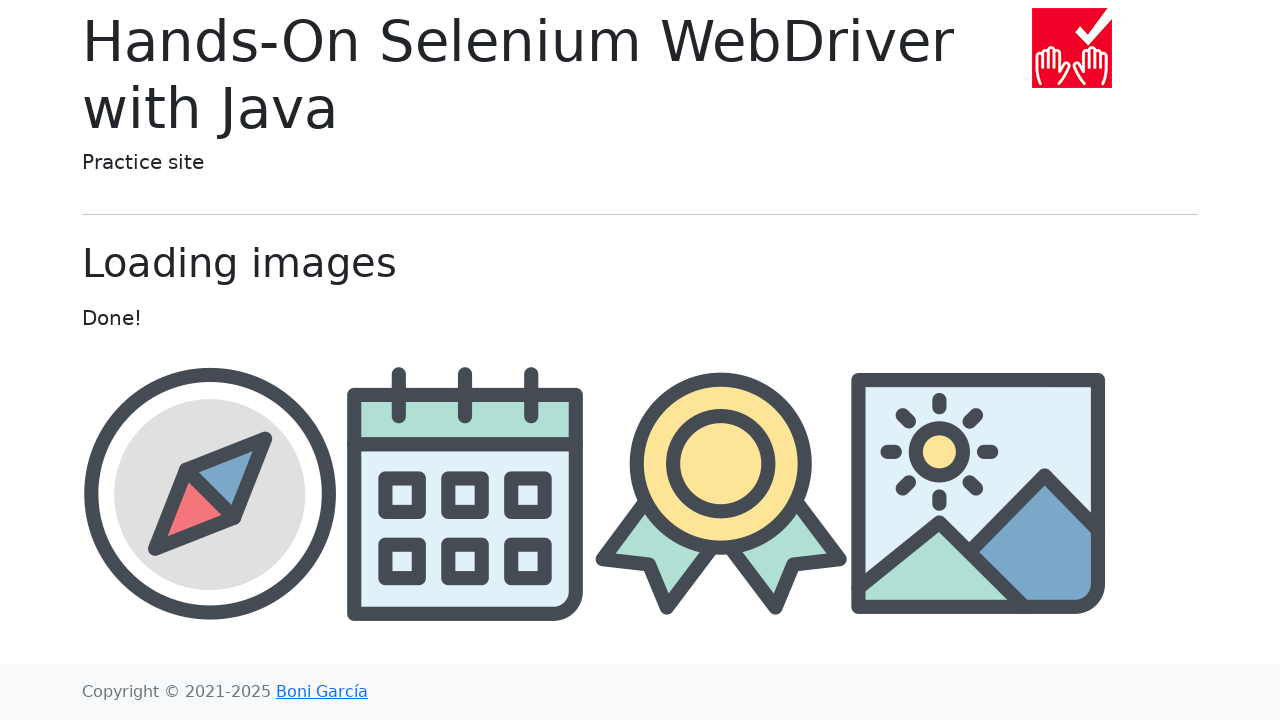

Retrieved src attribute from award image element
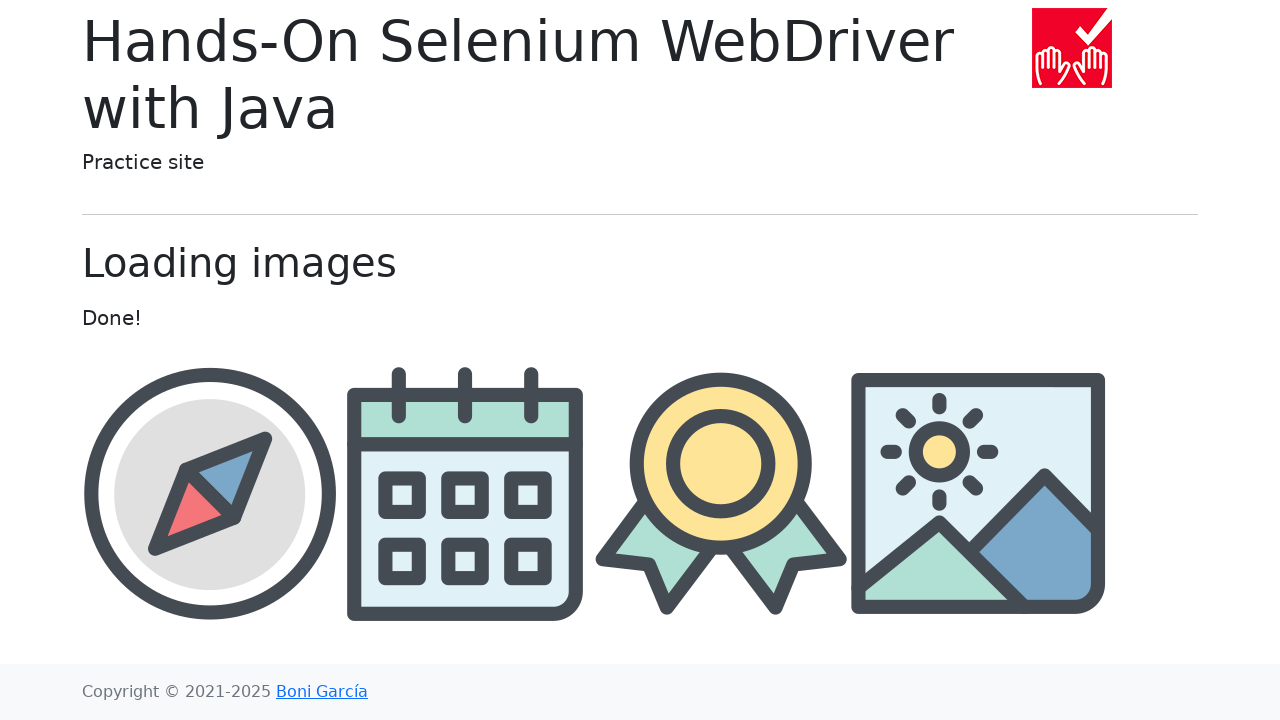

Verified award image has a valid src attribute
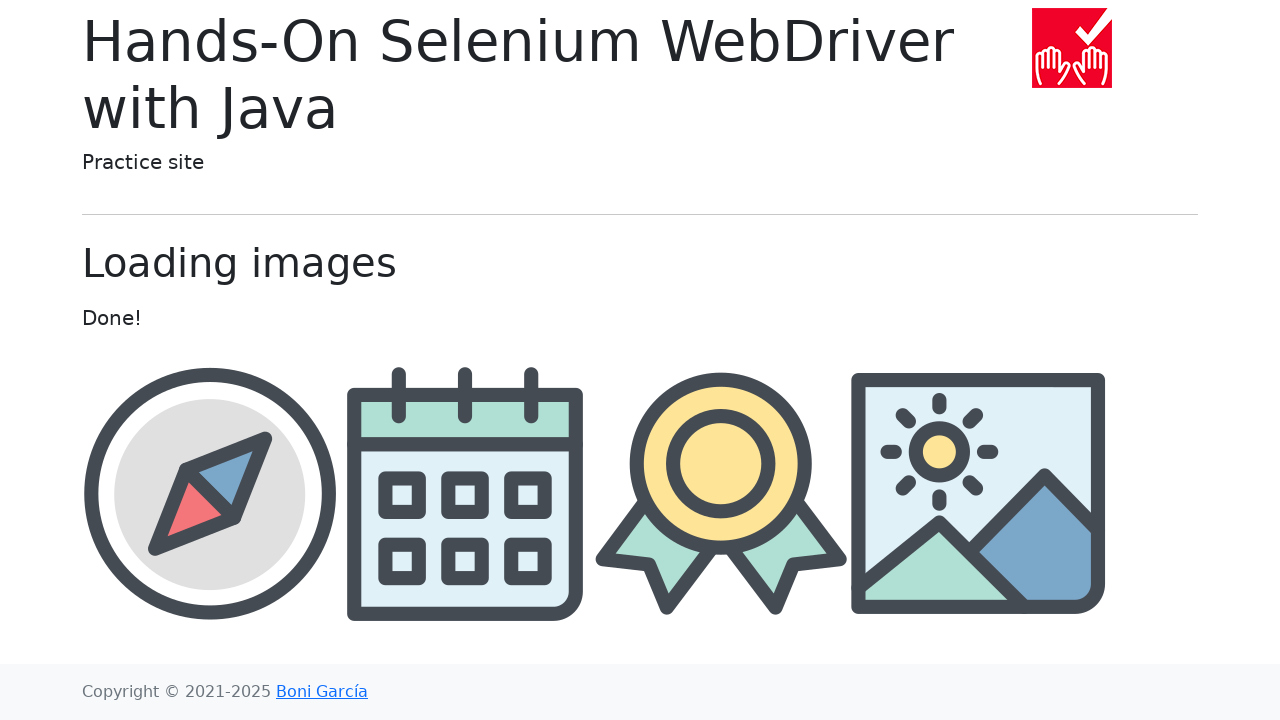

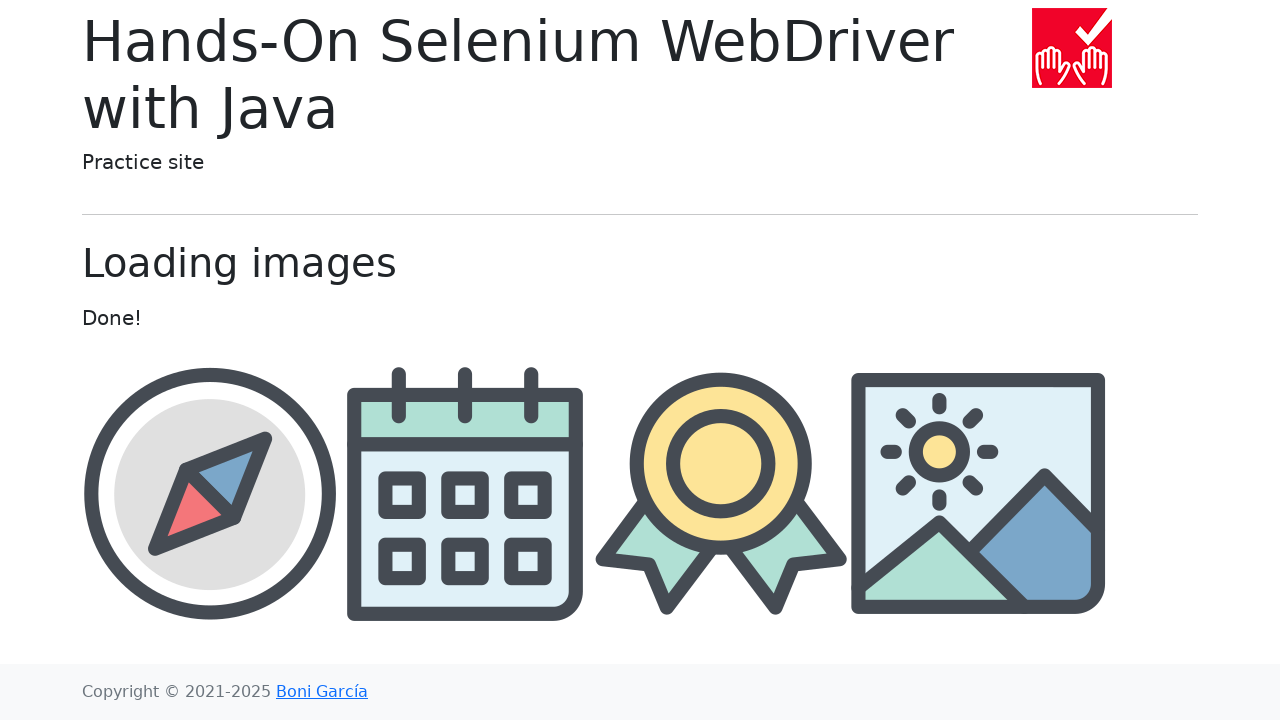